Tests alert handling functionality by navigating to an alert demo page, triggering an alert dialog, and accepting it

Starting URL: https://demo.automationtesting.in/Alerts.html

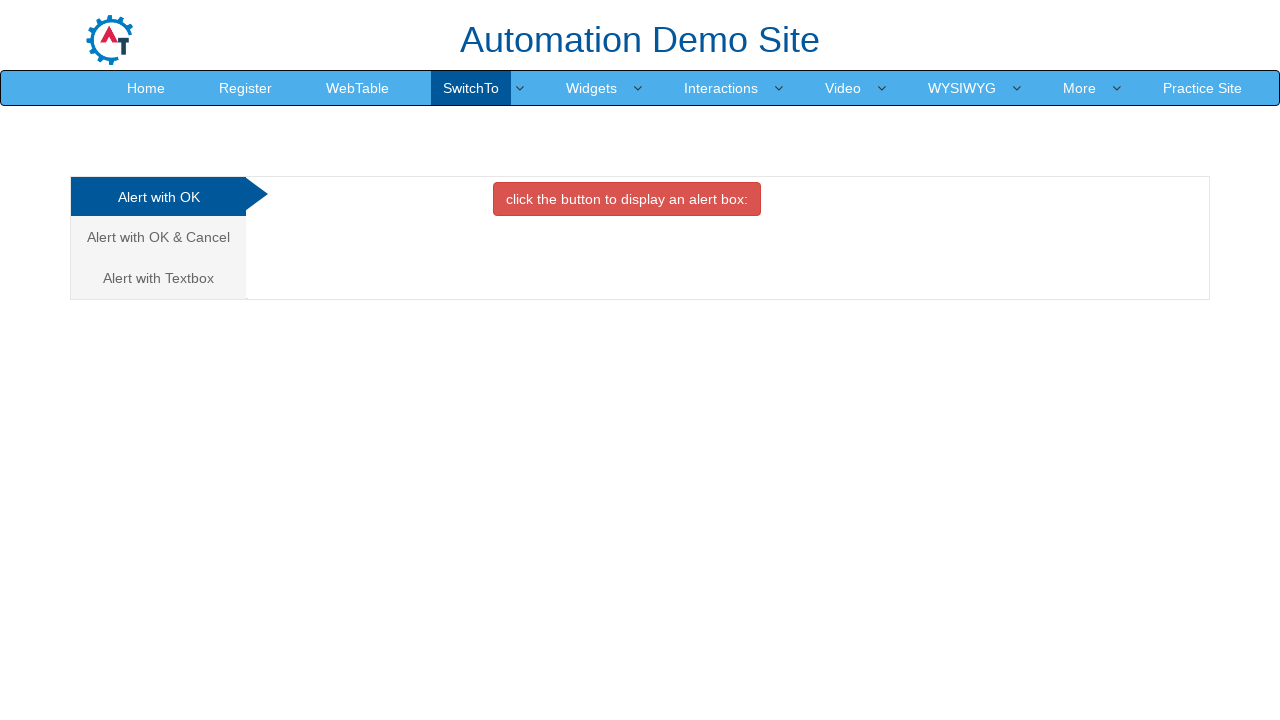

Clicked on 'Alert with OK & Cancel' tab at (158, 237) on xpath=//a[text()='Alert with OK & Cancel ']
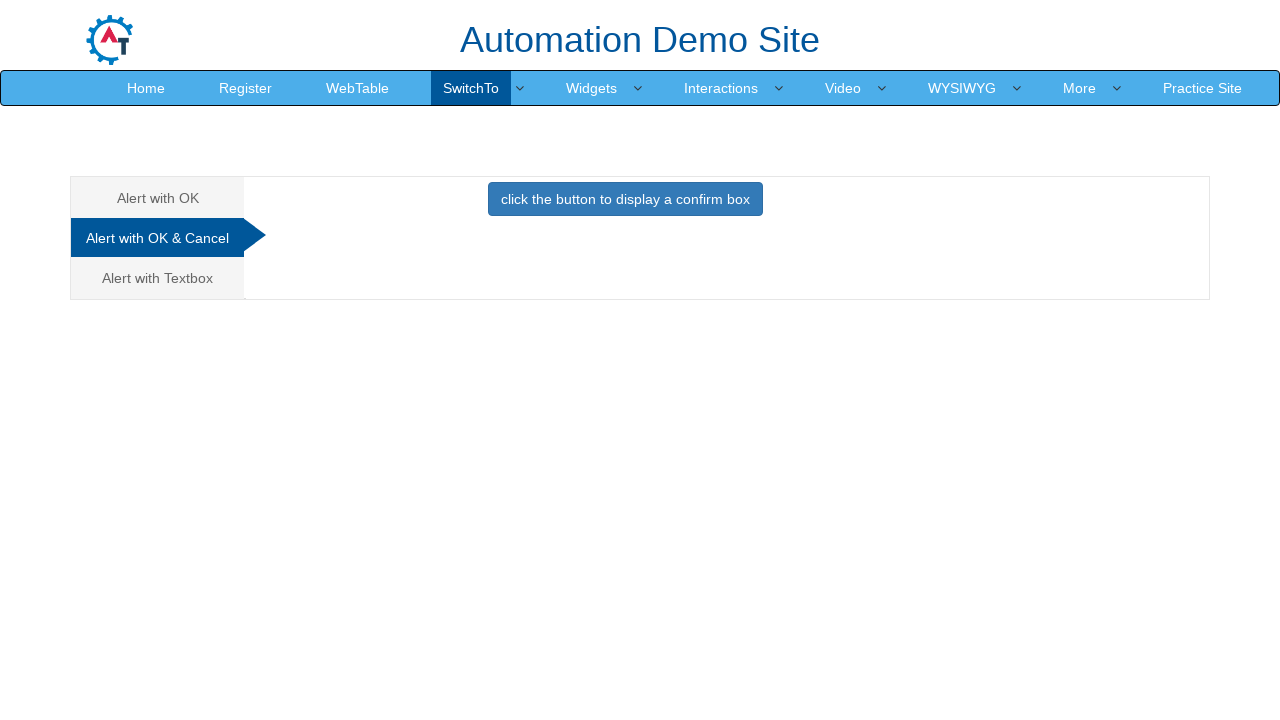

Clicked the button to trigger the alert dialog at (625, 199) on xpath=//button[@class='btn btn-primary']
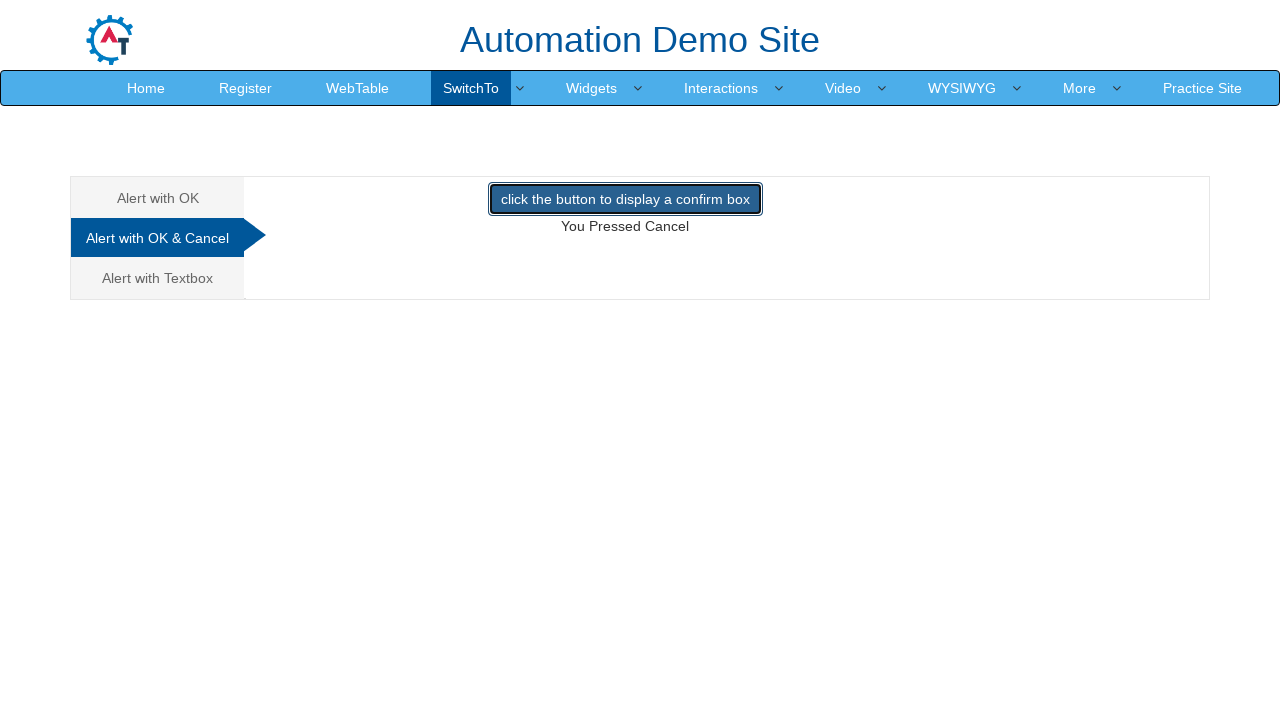

Set up dialog handler to accept alert
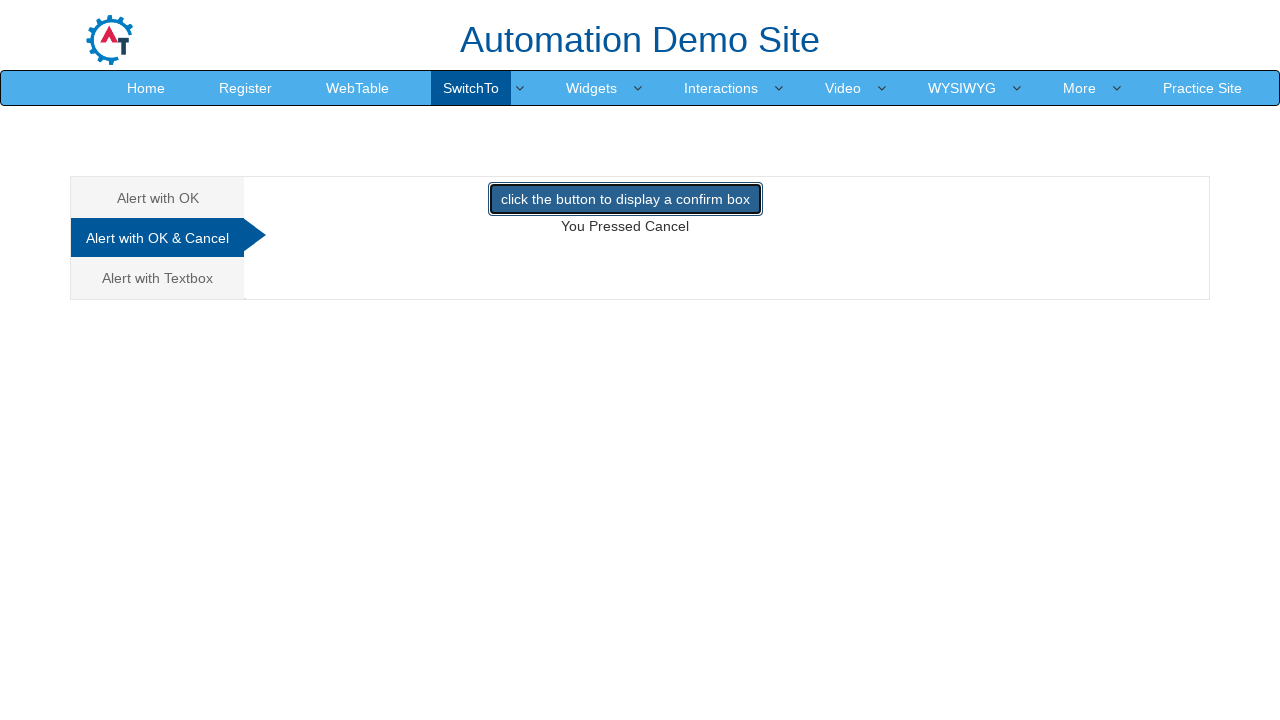

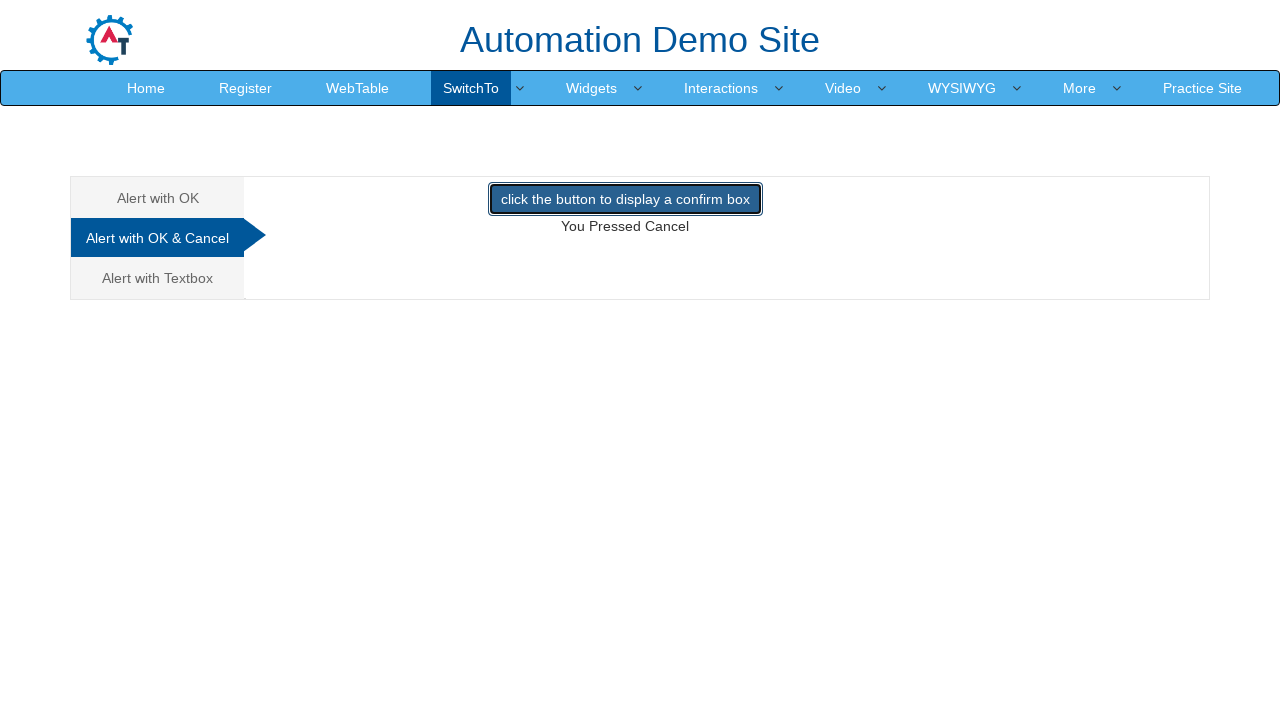